Tests window scrolling functionality by navigating to a webpage and scrolling down 1000 pixels using JavaScript execution

Starting URL: https://www.softwaretestingmaterial.com/scroll-web-page-using-selenium-webdriver/

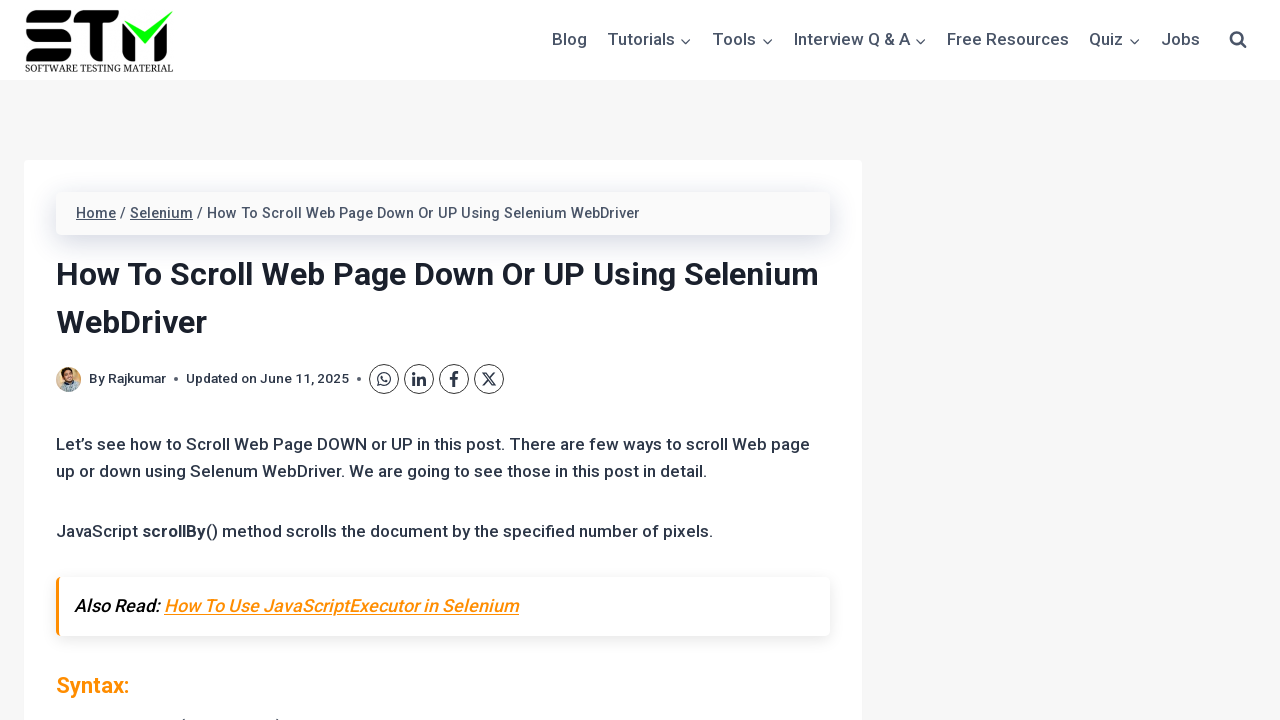

Navigated to Software Testing Material scroll page
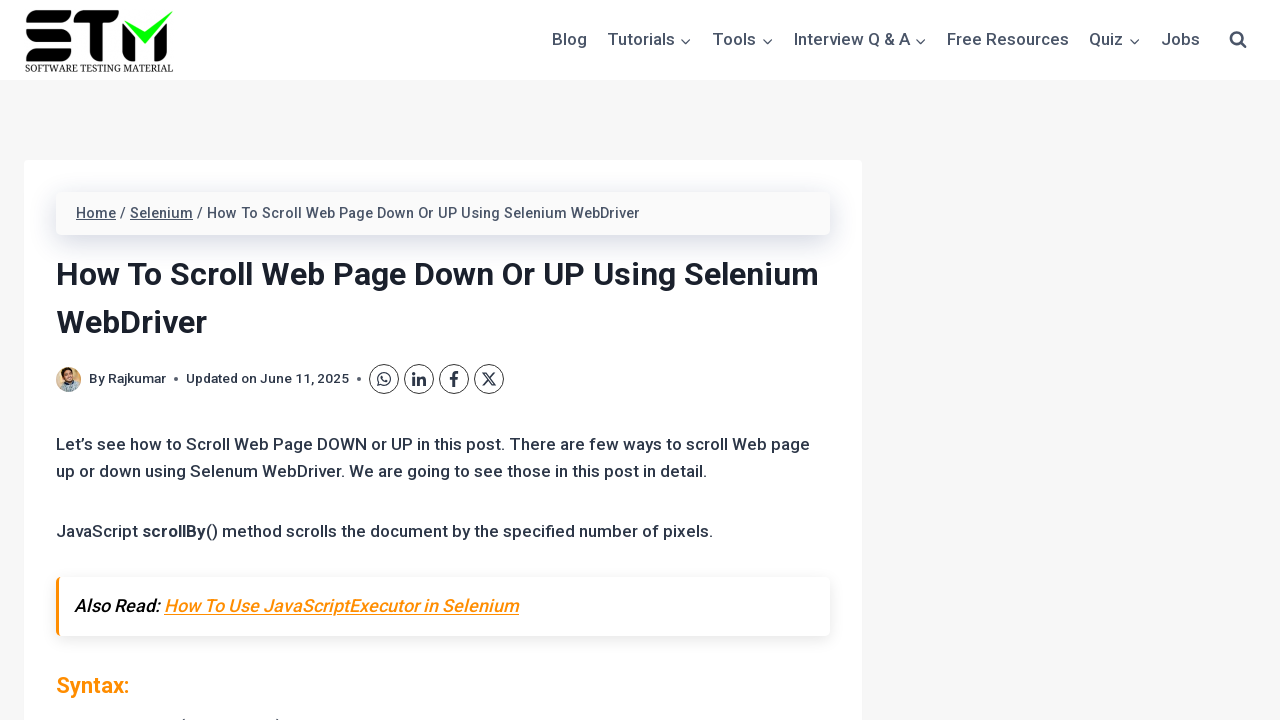

Scrolled down the page by 1000 pixels using JavaScript
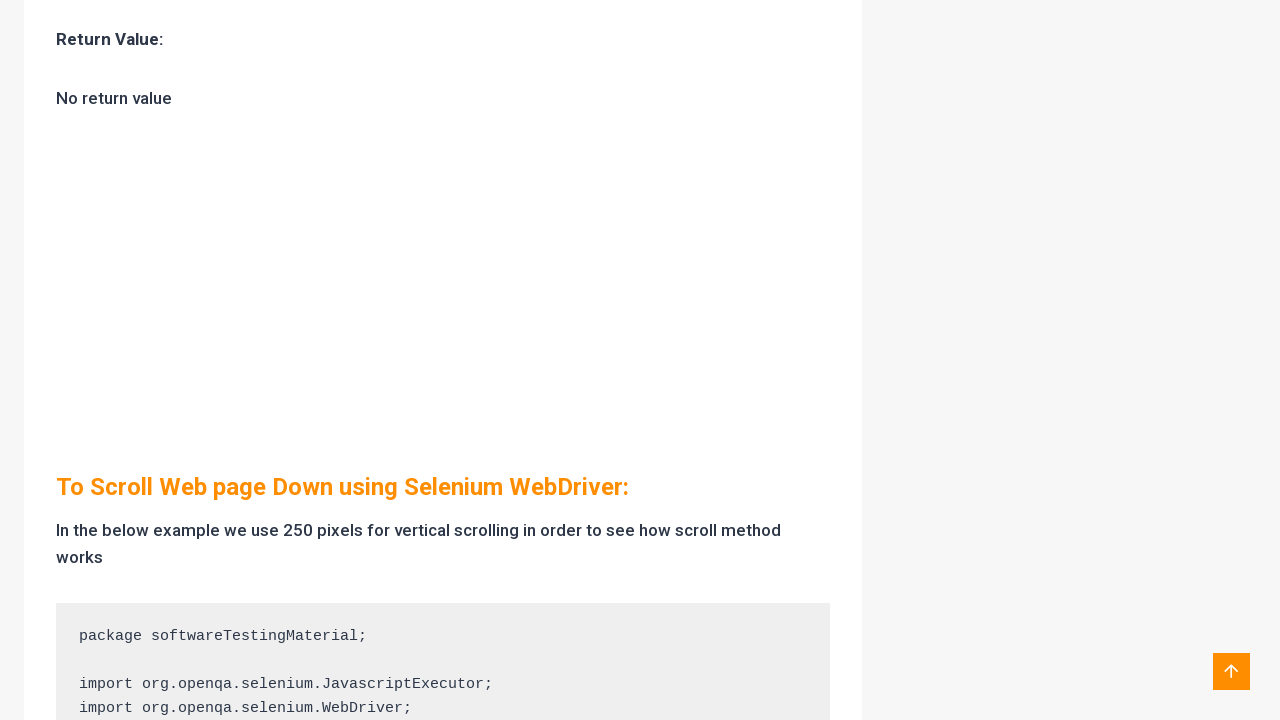

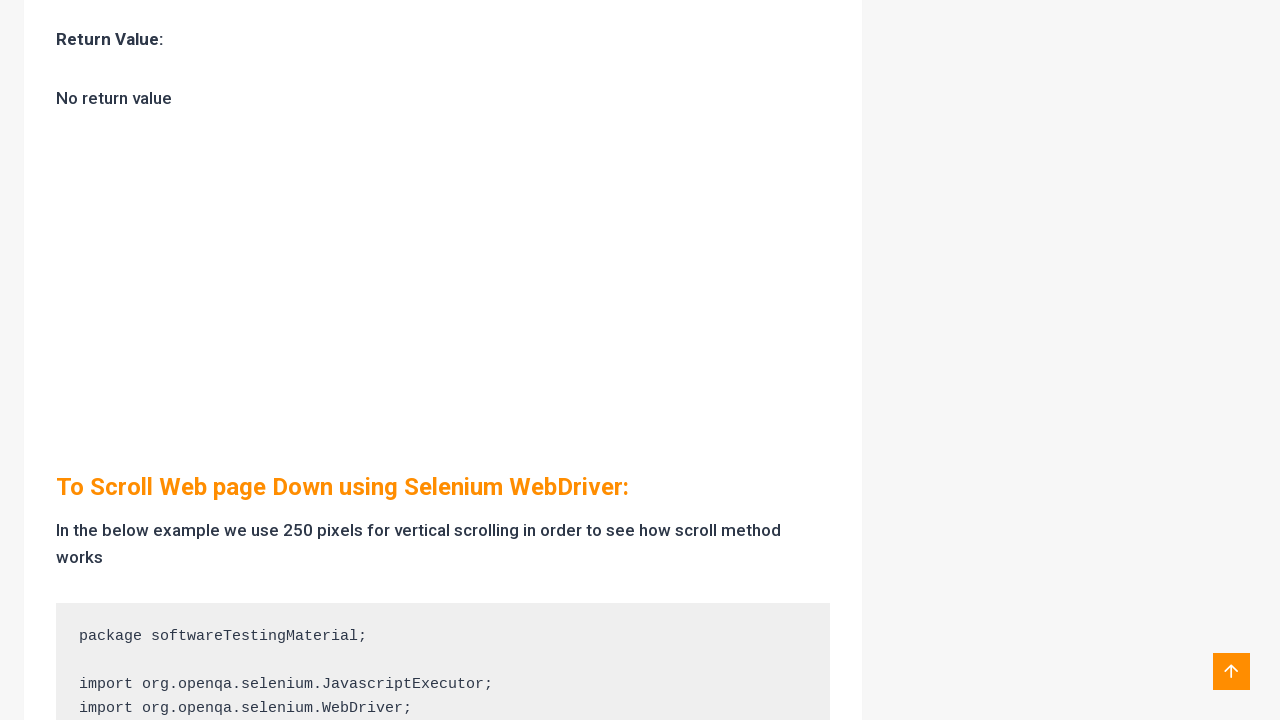